Tests single selection from a jQuery dropdown tree by clicking on one specific choice

Starting URL: https://www.jqueryscript.net/demo/Drop-Down-Combo-Tree/

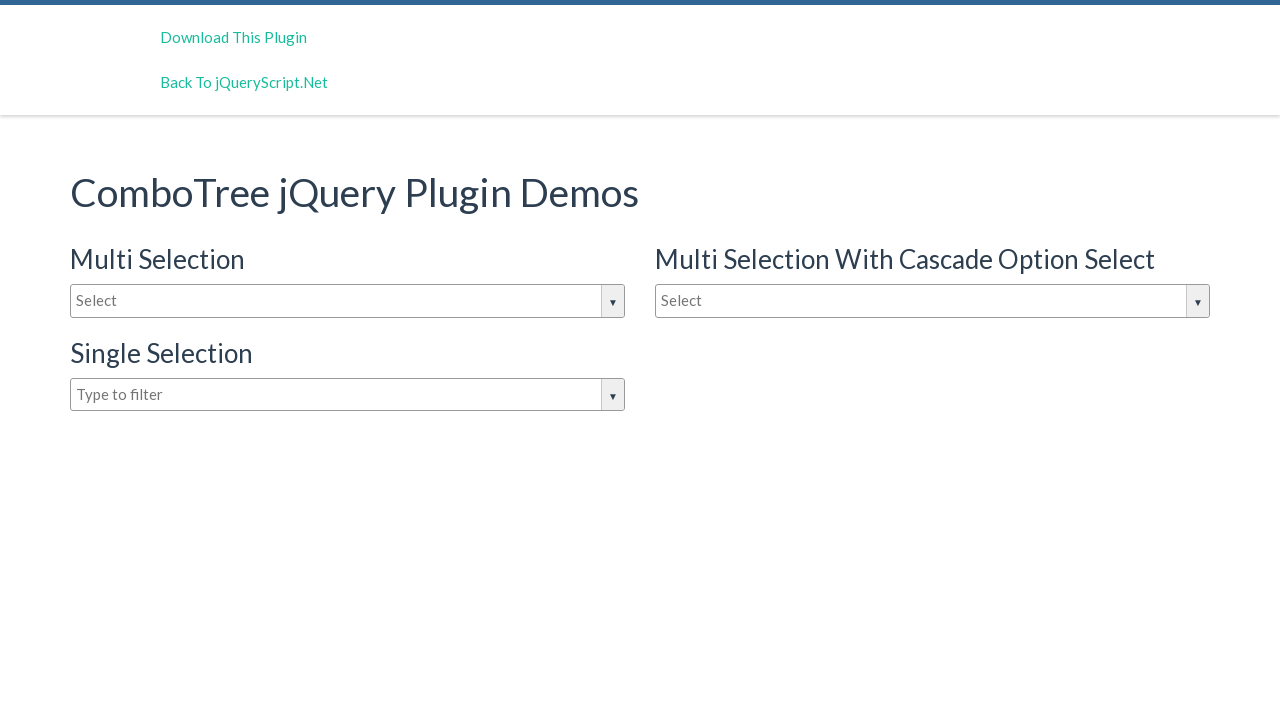

Clicked dropdown input box to open the jQuery dropdown tree at (348, 301) on #justAnInputBox
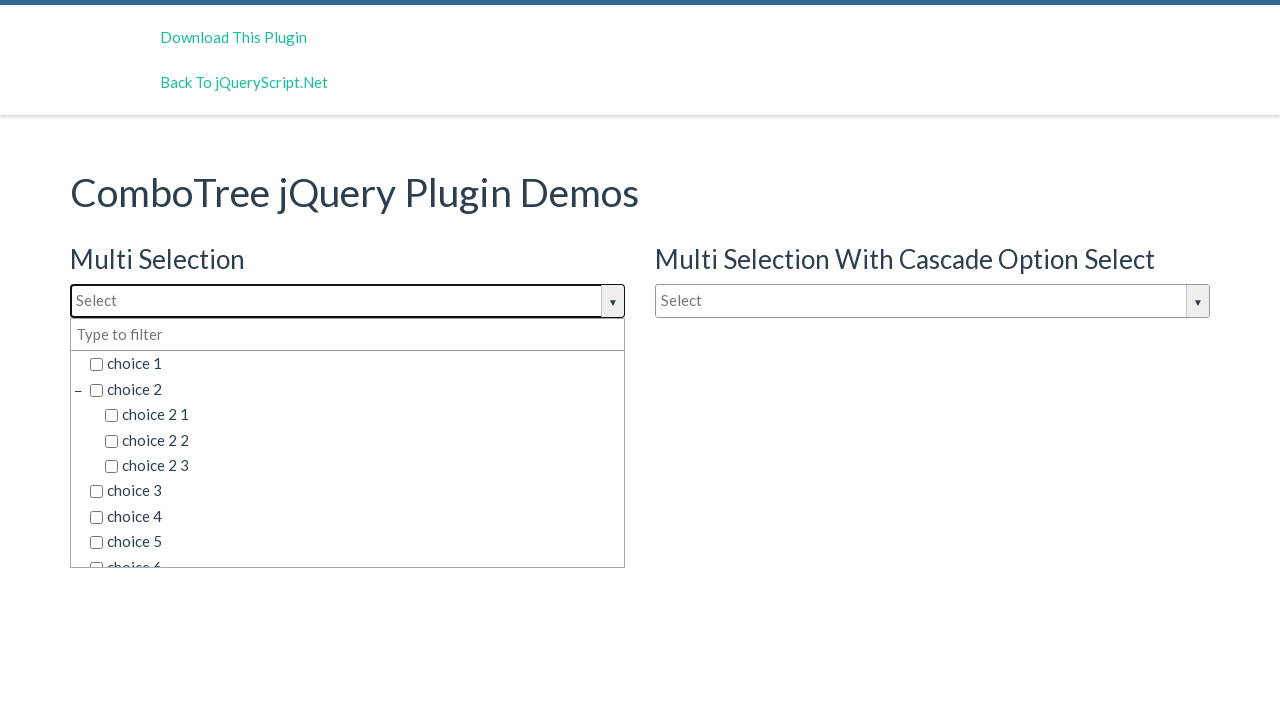

Waited for dropdown options to become visible
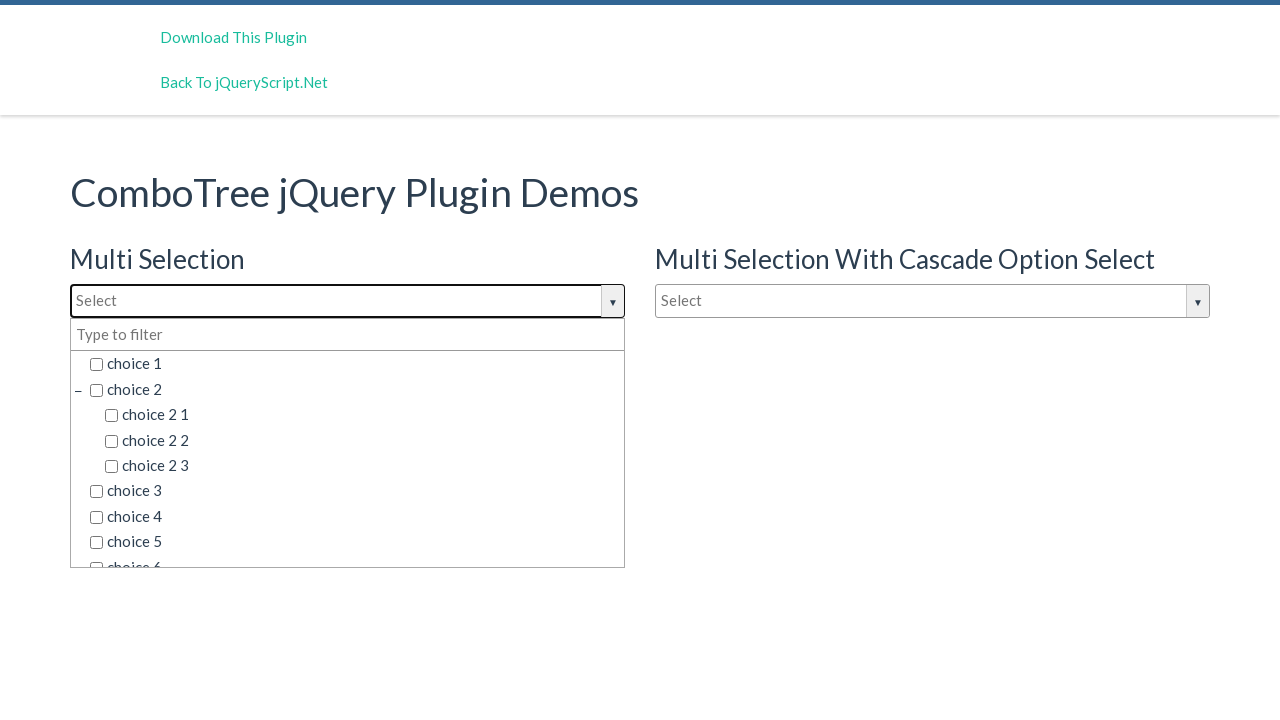

Clicked on 'choice 6 2 3' to select it from the dropdown tree at (370, 529) on xpath=//span[contains(text(), 'choice 6 2 3')]
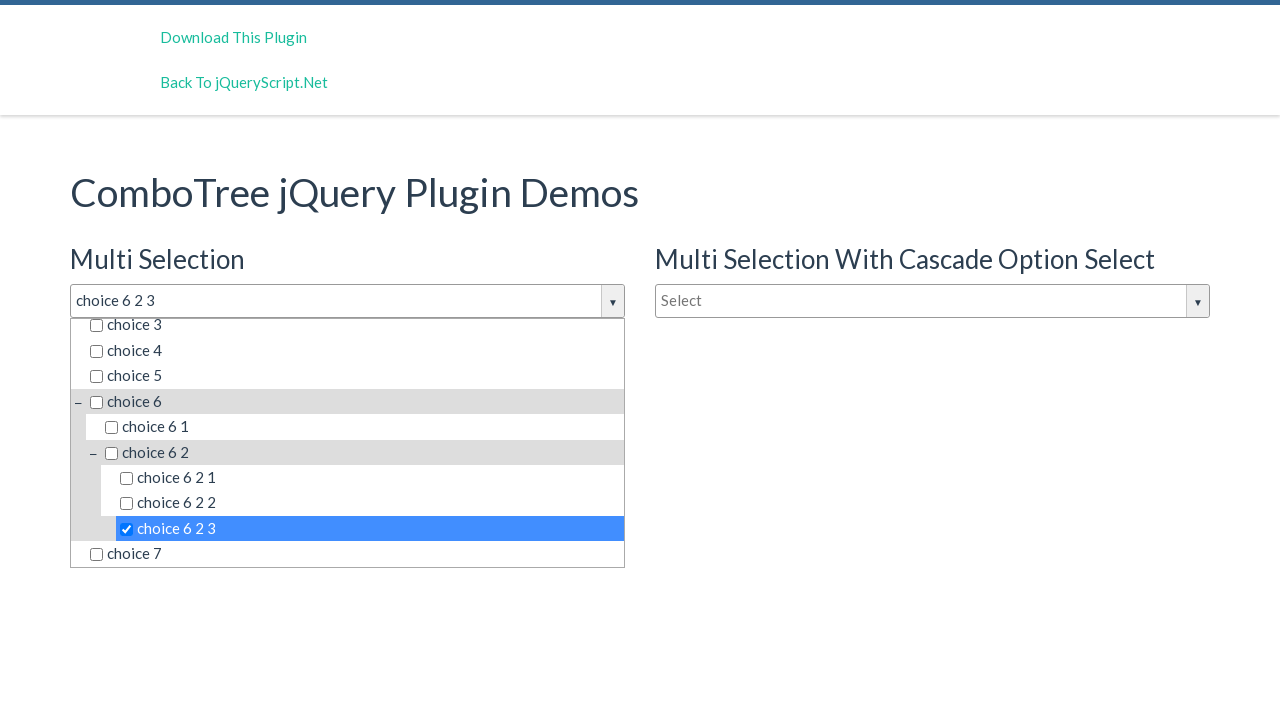

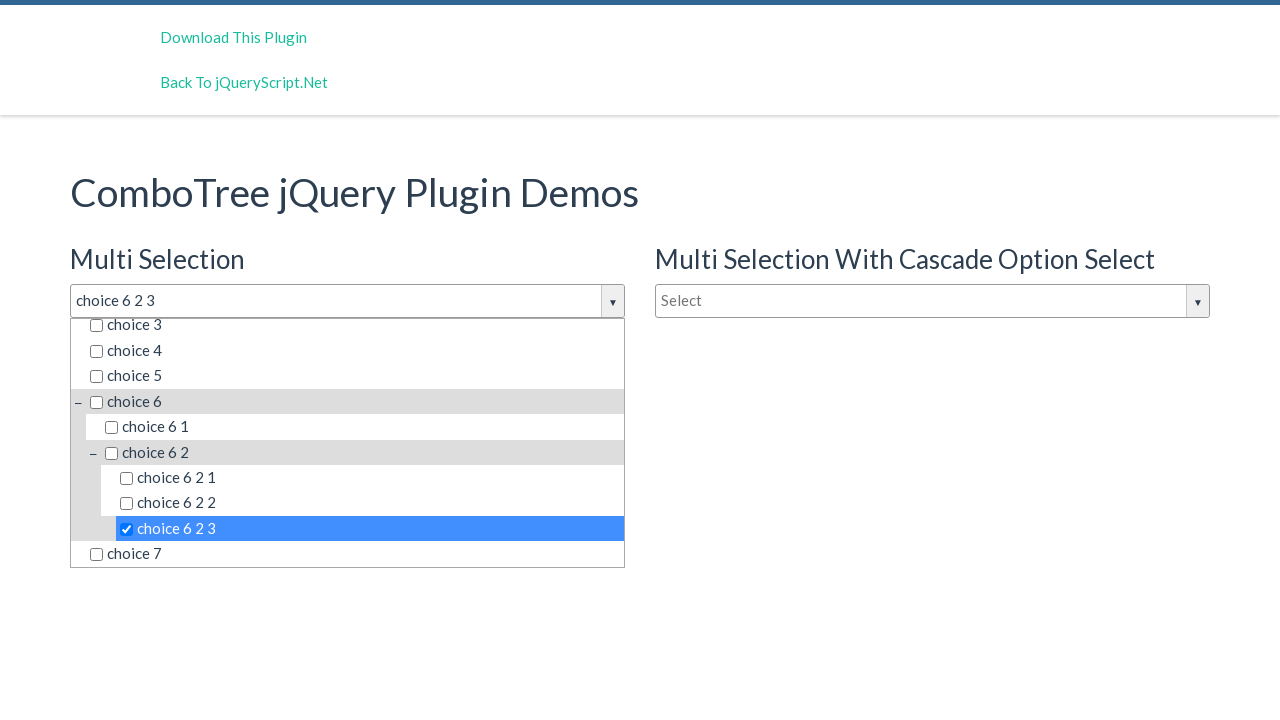